Tests enabling an input field, typing text, then disabling it, verifying the text persists after disabling.

Starting URL: https://the-internet.herokuapp.com/dynamic_controls

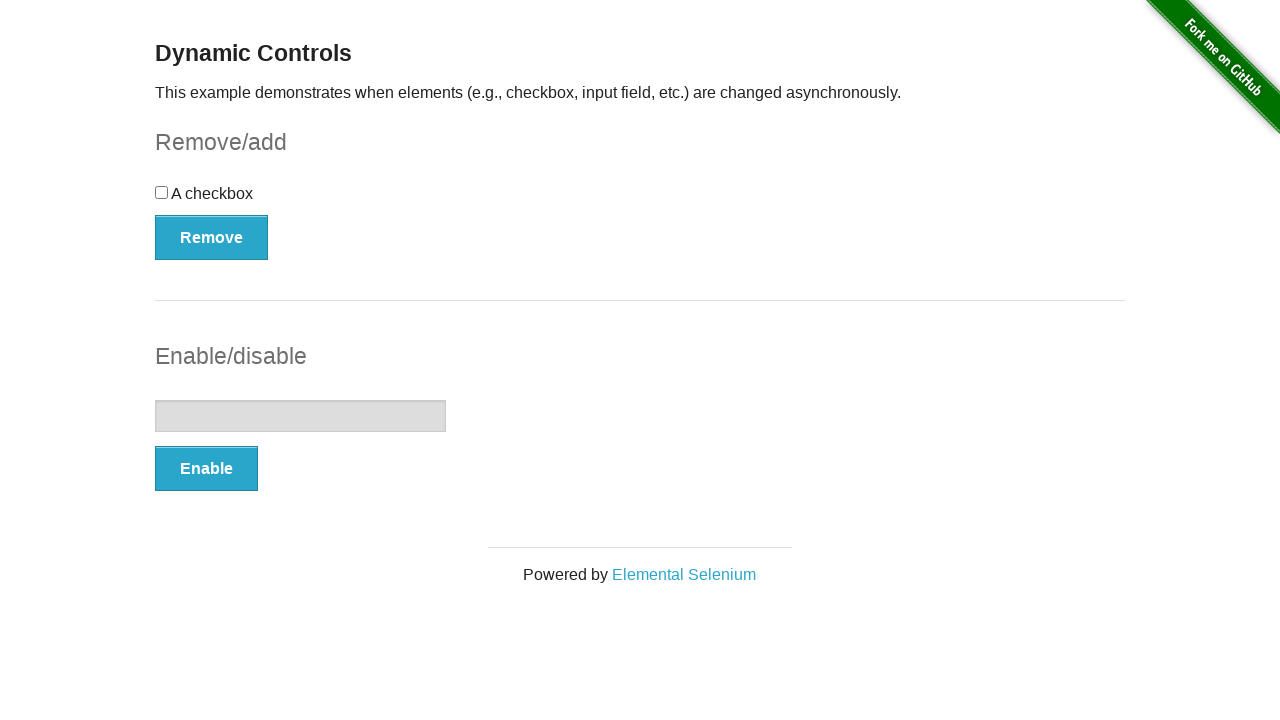

Located input field element
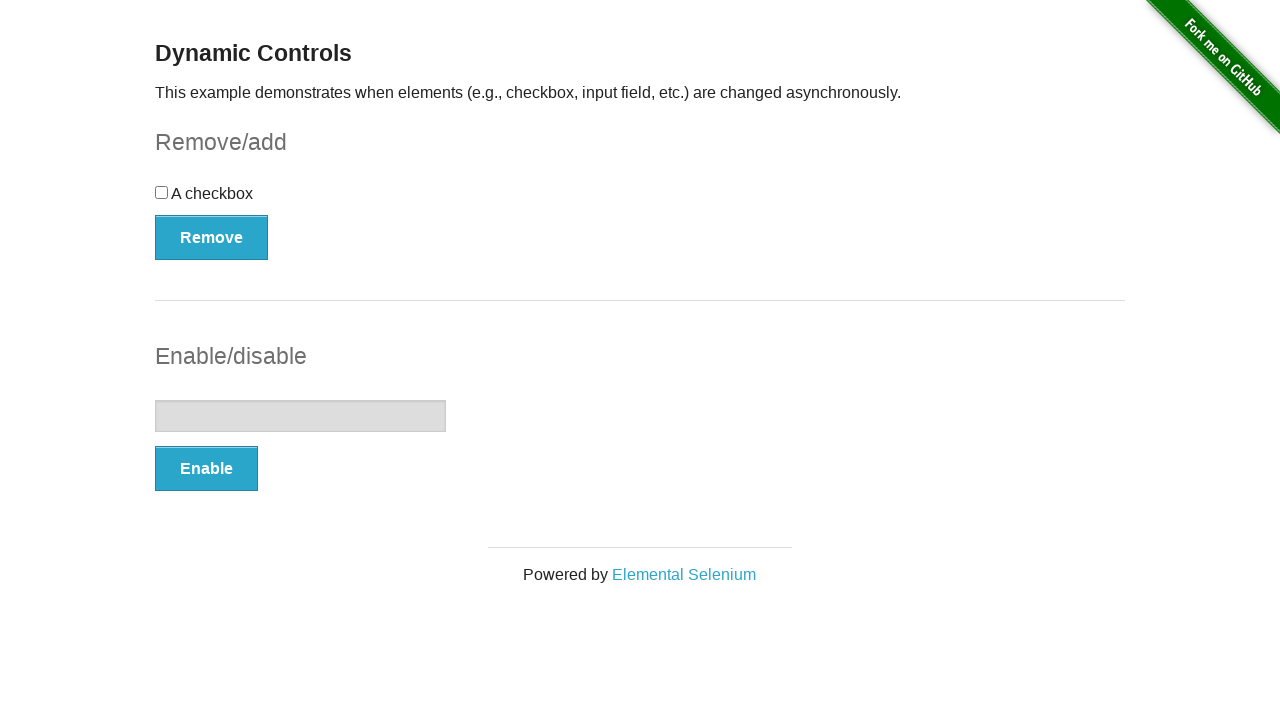

Located toggle button element
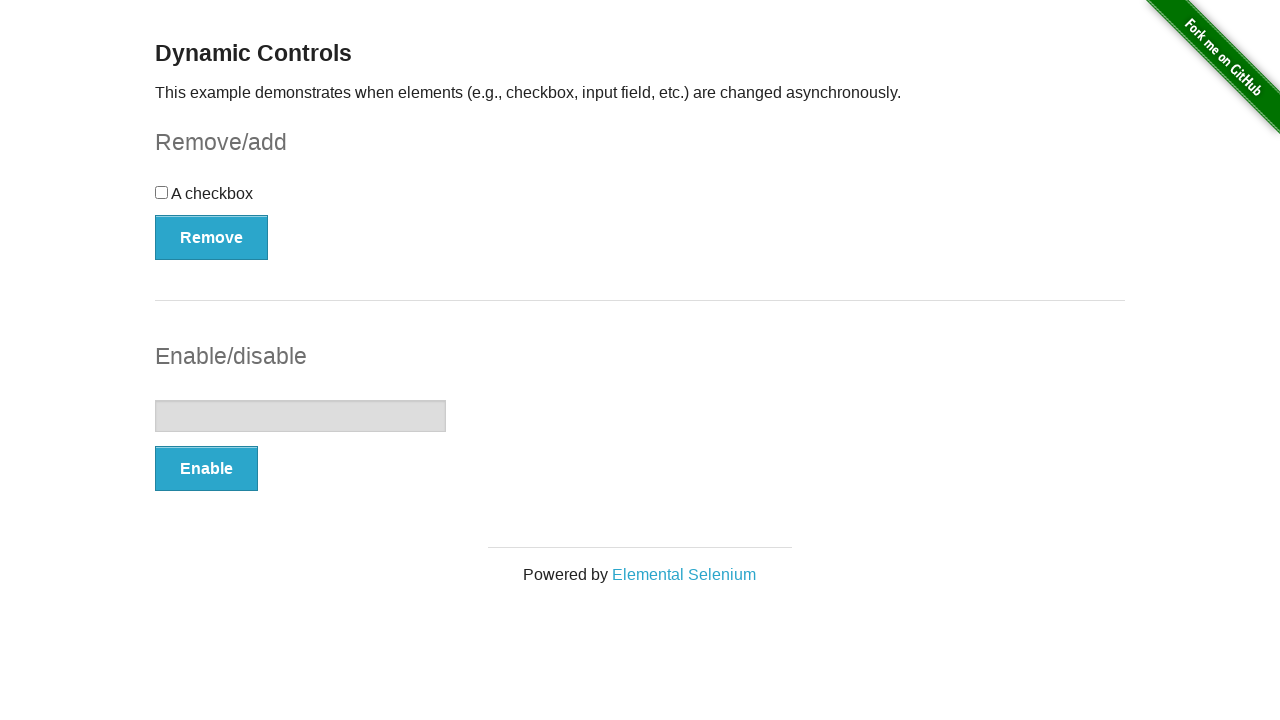

Clicked toggle button to enable input field at (206, 469) on #input-example button
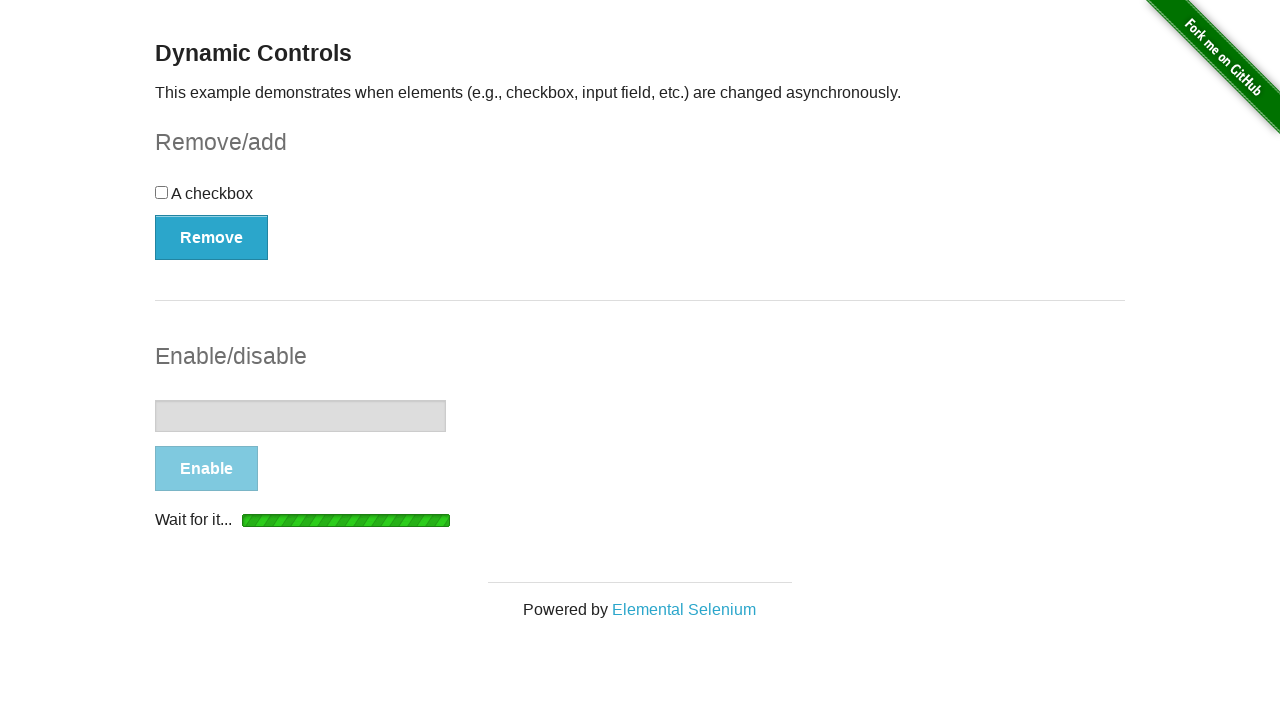

Waited for loading indicator to disappear
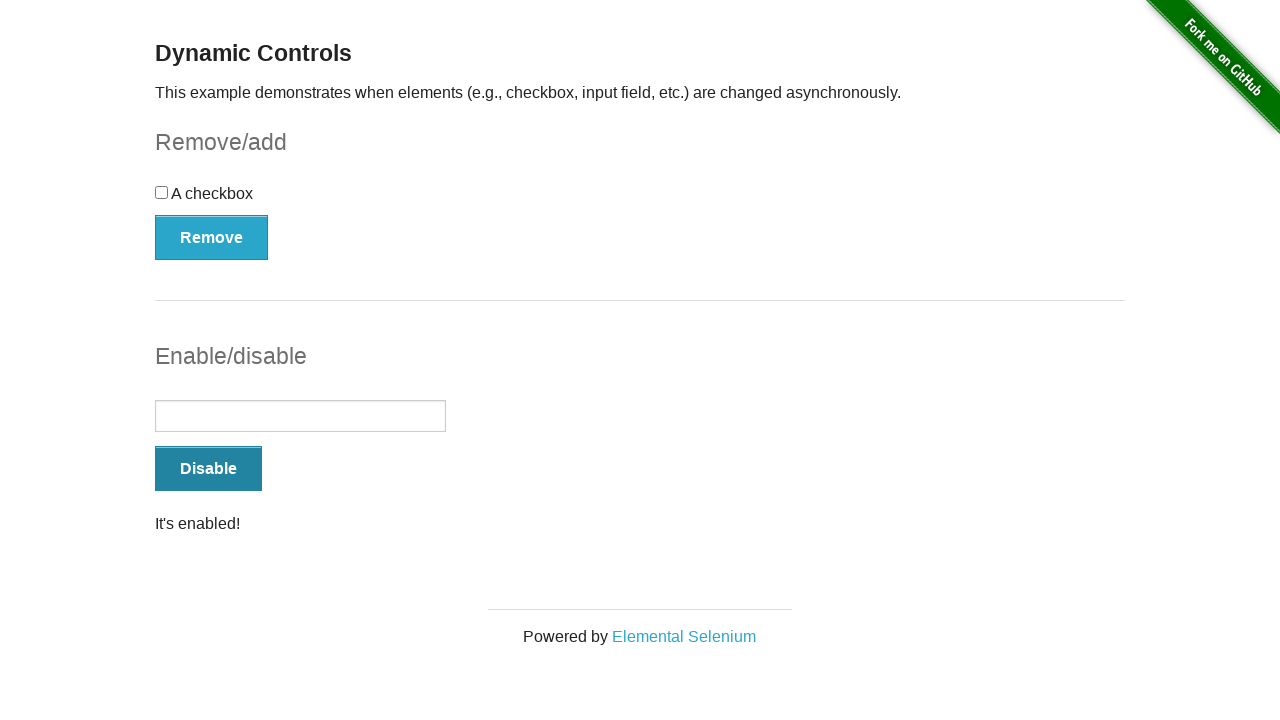

Verified input field is enabled
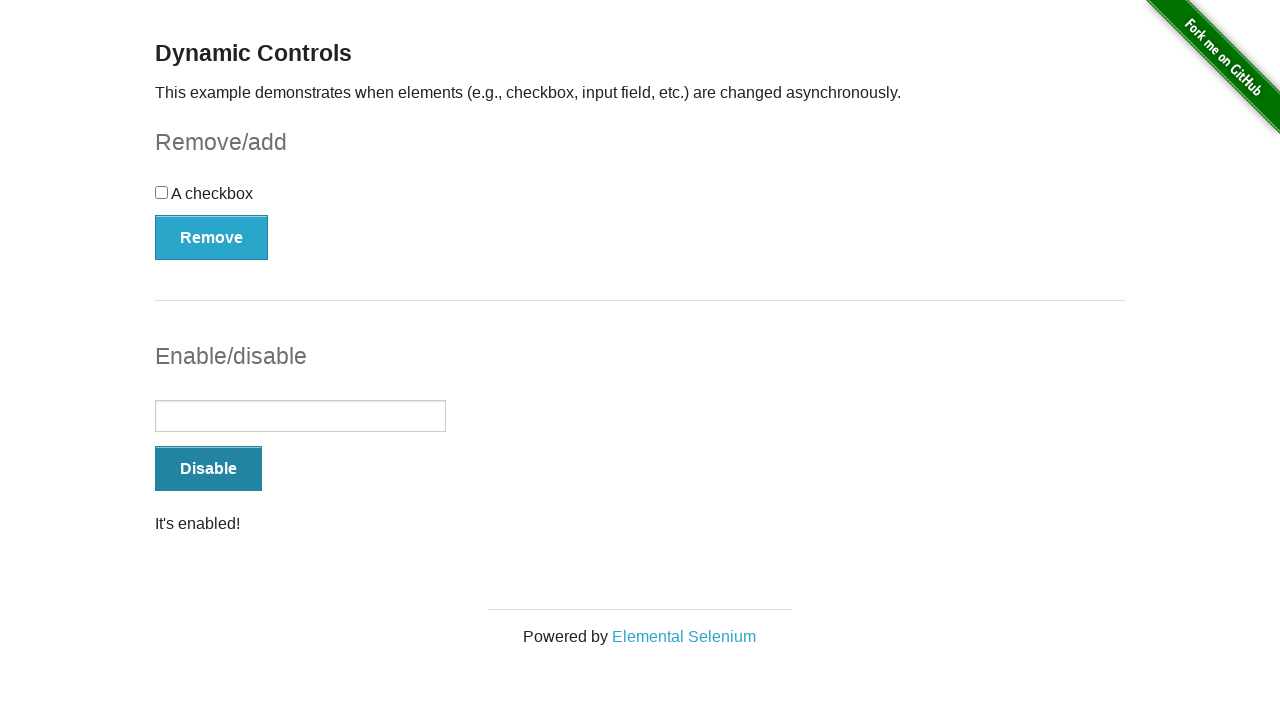

Filled input field with 'Test text' on input[type="text"]
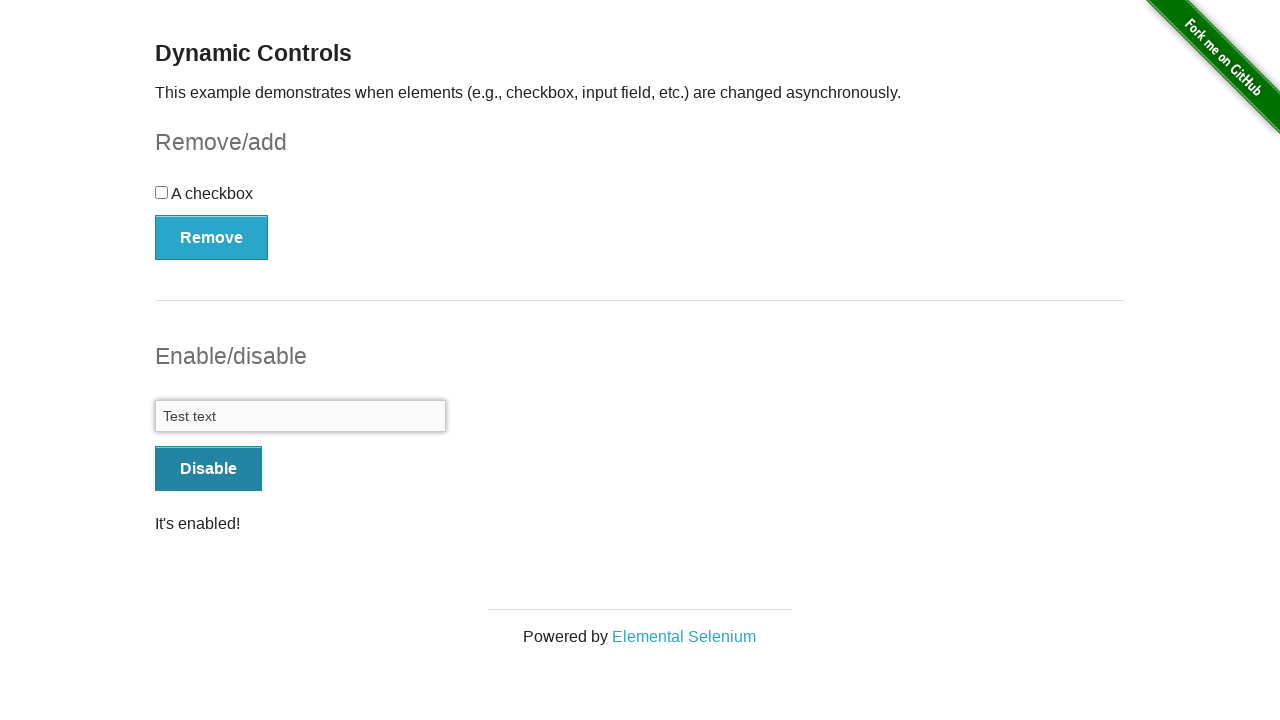

Clicked toggle button to disable input field at (208, 469) on #input-example button
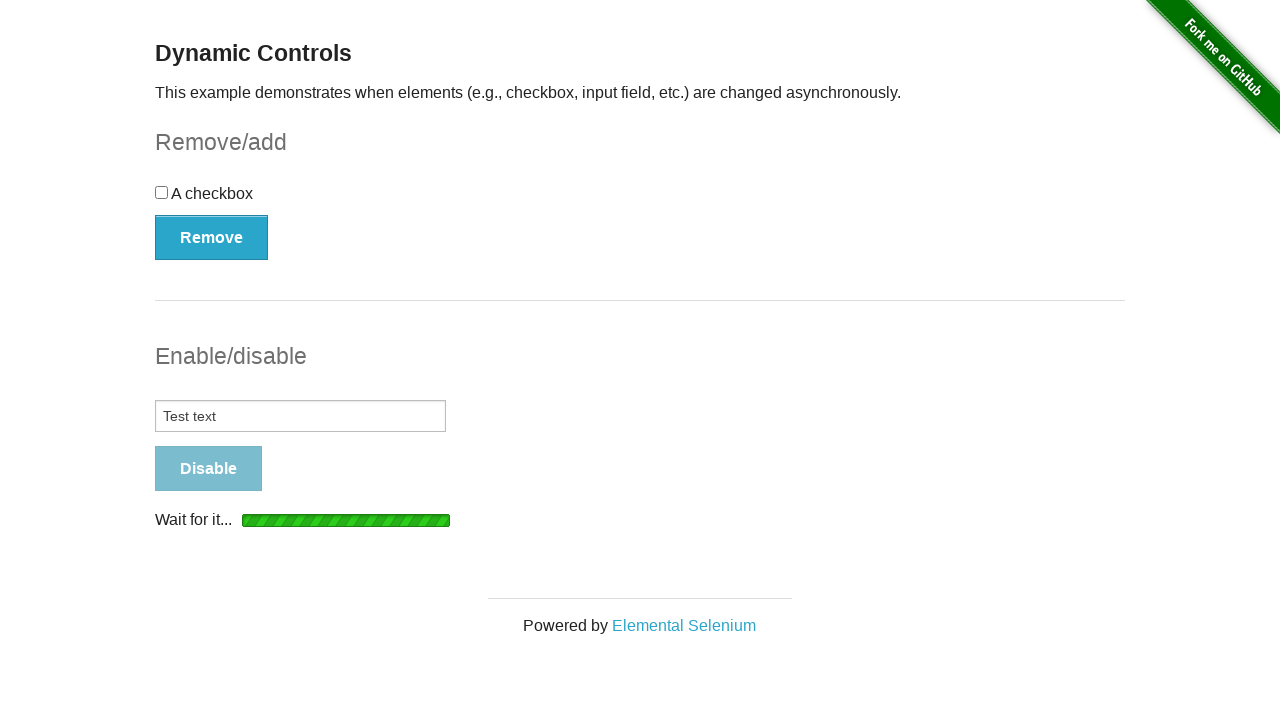

Waited for loading indicator to disappear after disabling
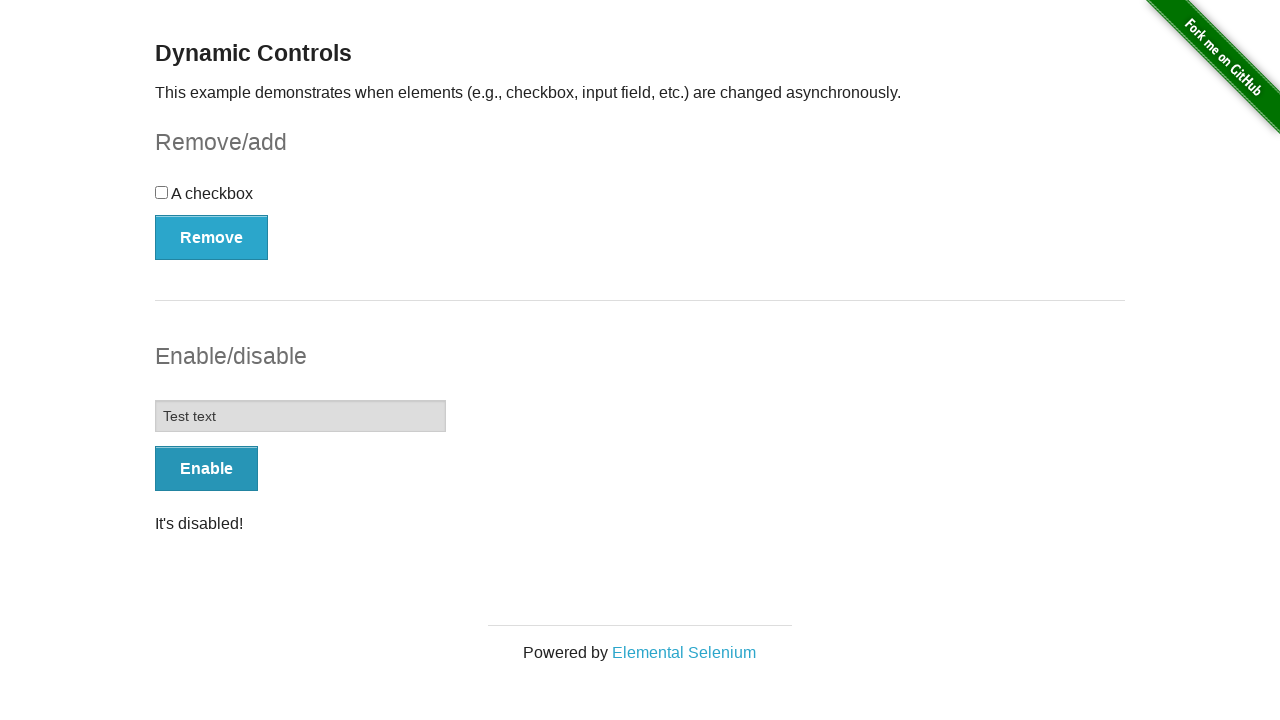

Verified input field is disabled
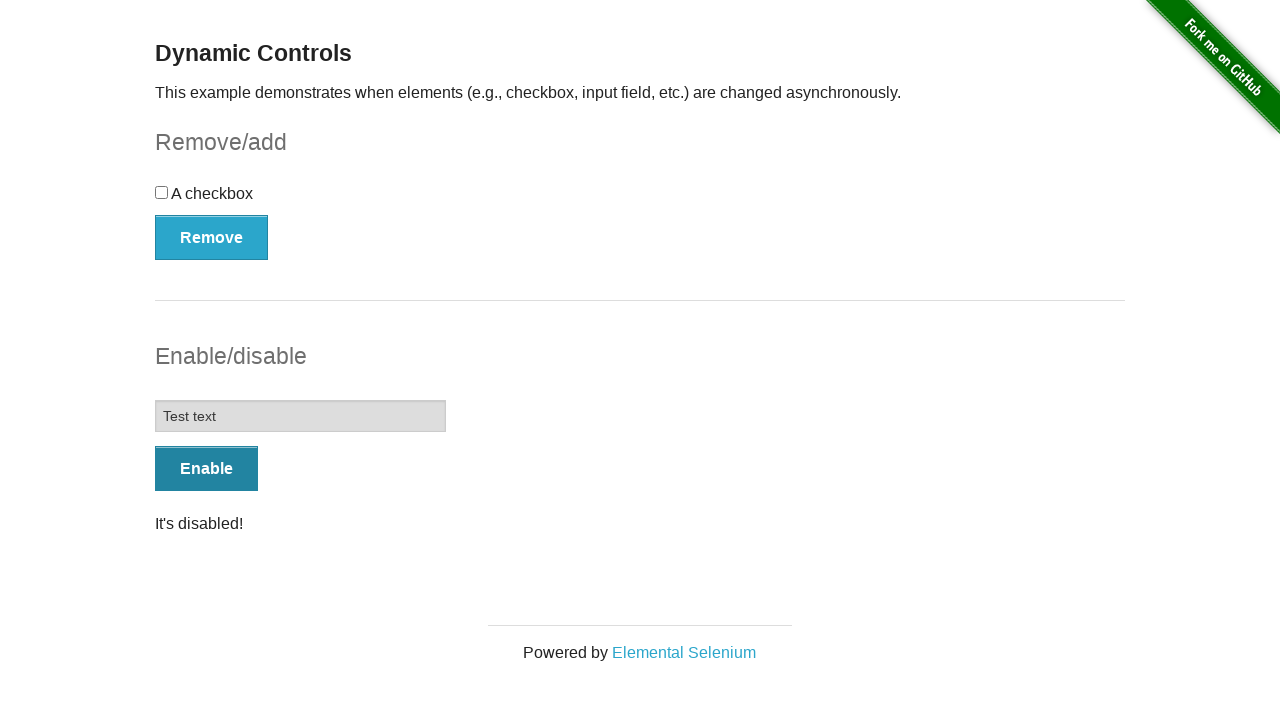

Located disabled status message element
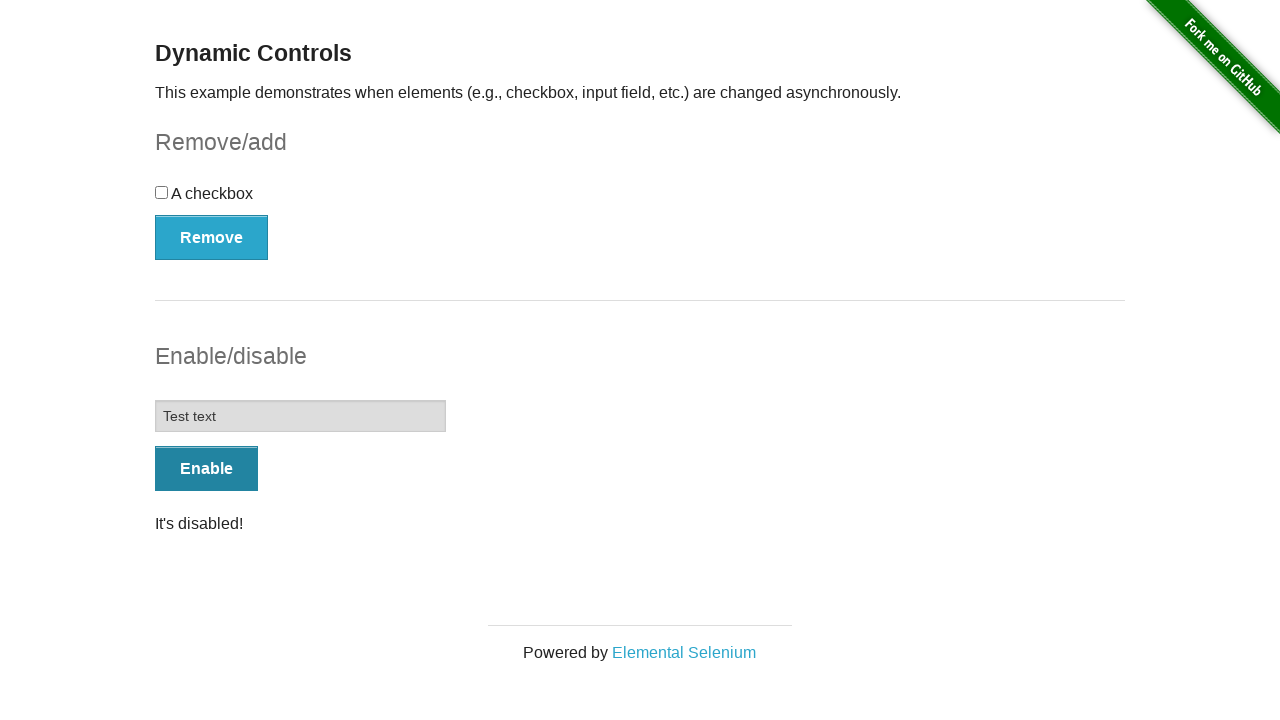

Verified message displays "It's disabled!"
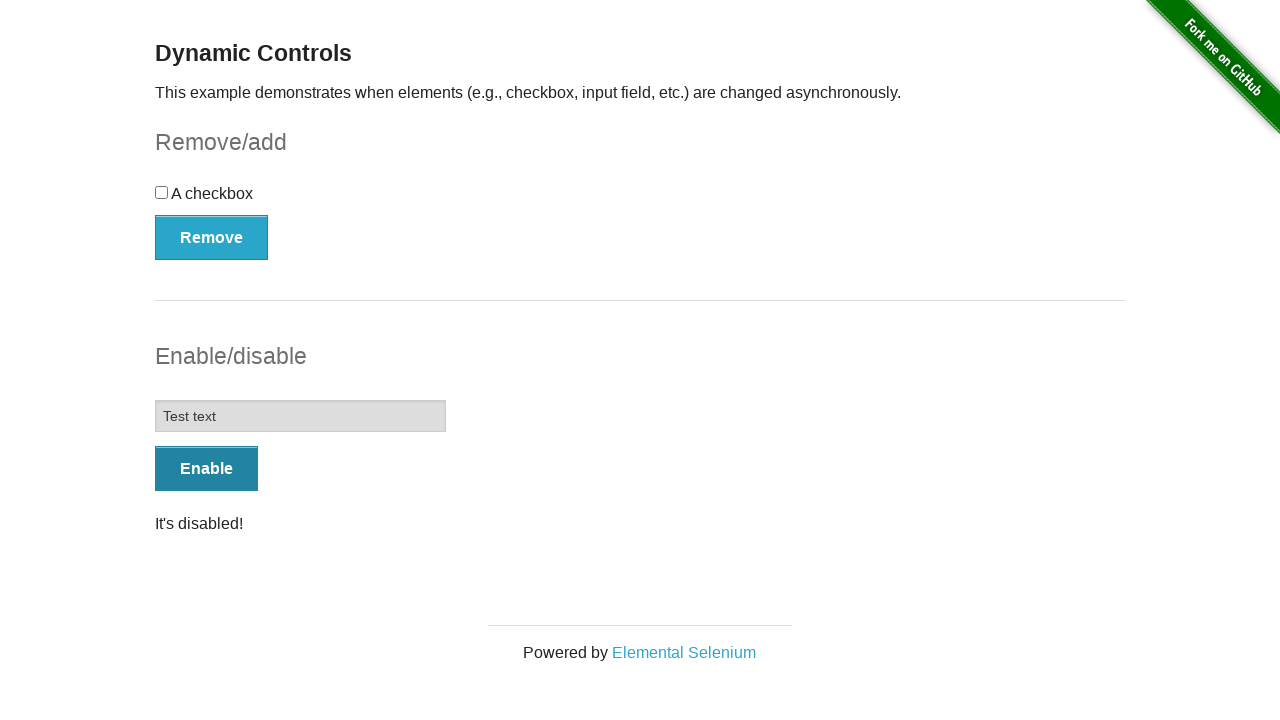

Verified text 'Test text' persists in disabled input field
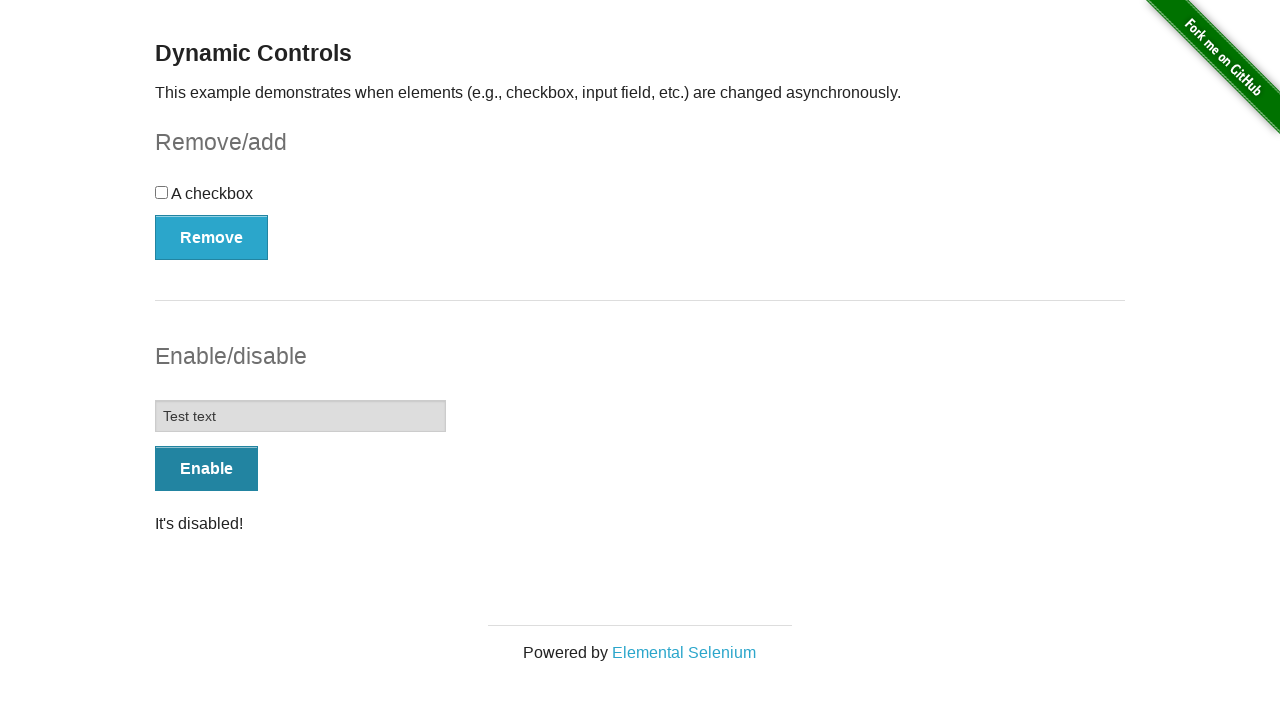

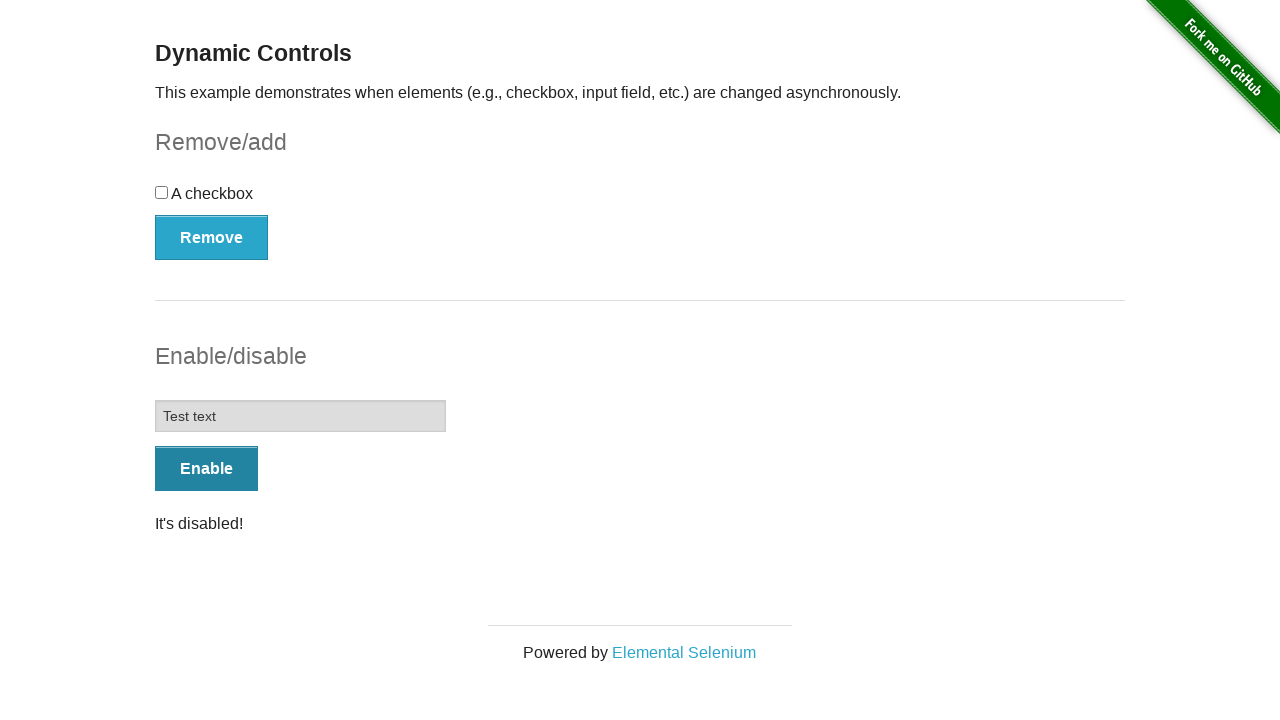